Tests that edits are saved when the edit field loses focus (blur)

Starting URL: https://demo.playwright.dev/todomvc

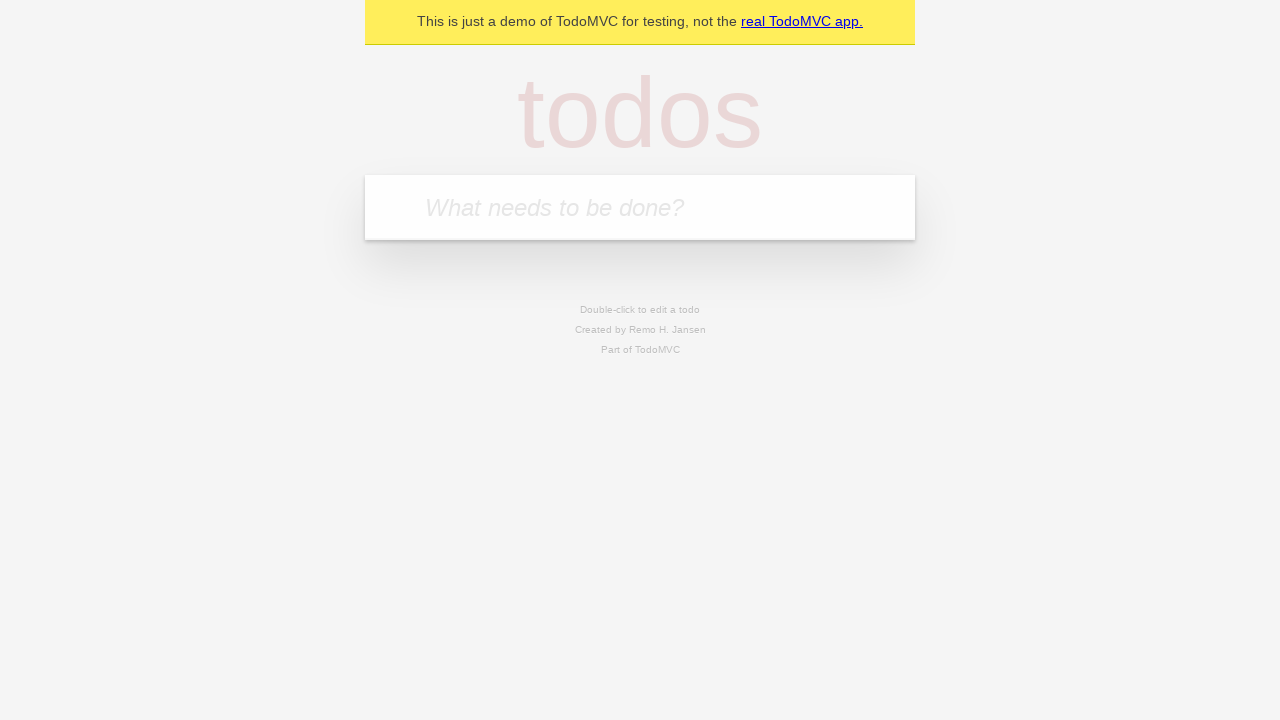

Filled new todo field with 'buy some cheese' on .new-todo
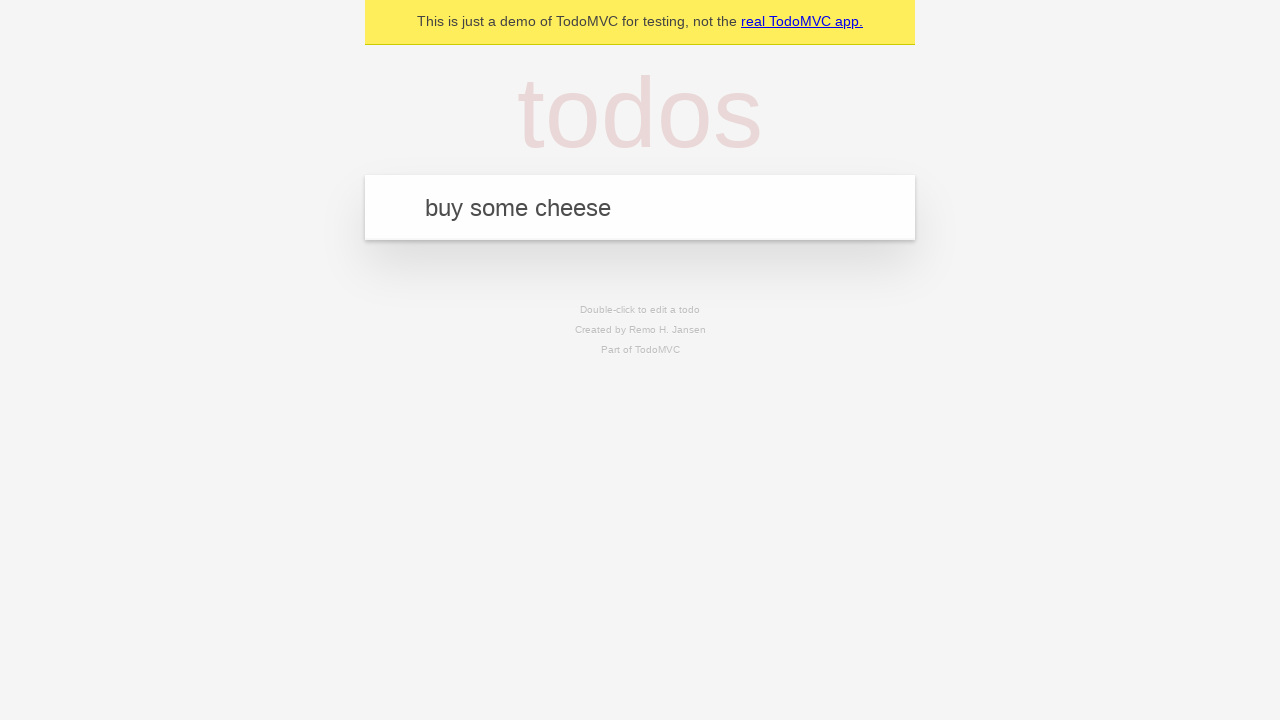

Pressed Enter to create first todo on .new-todo
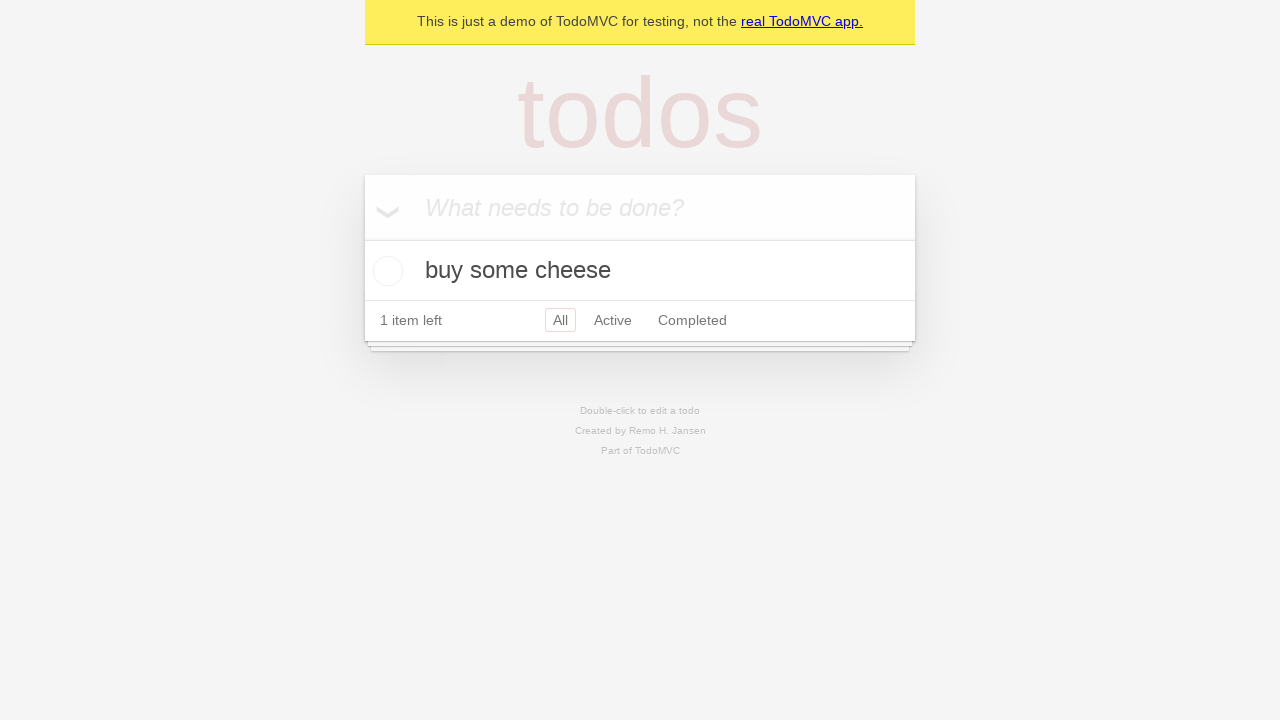

Filled new todo field with 'feed the cat' on .new-todo
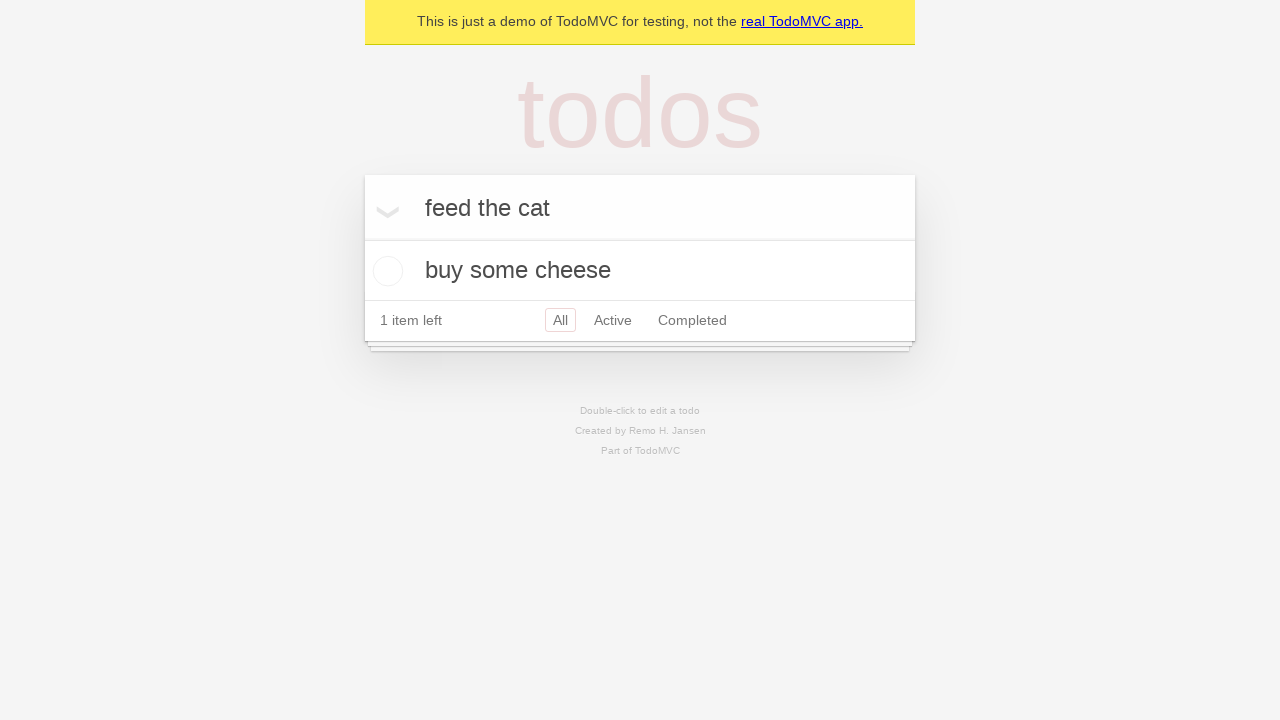

Pressed Enter to create second todo on .new-todo
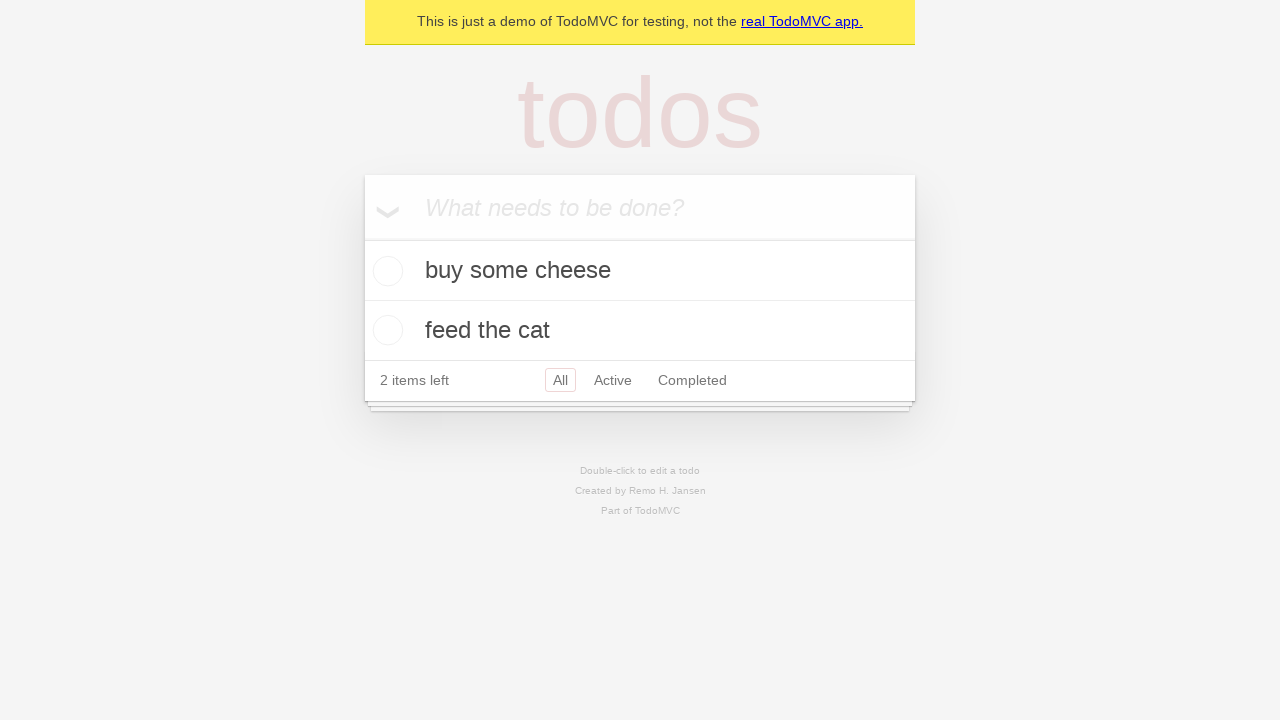

Filled new todo field with 'book a doctors appointment' on .new-todo
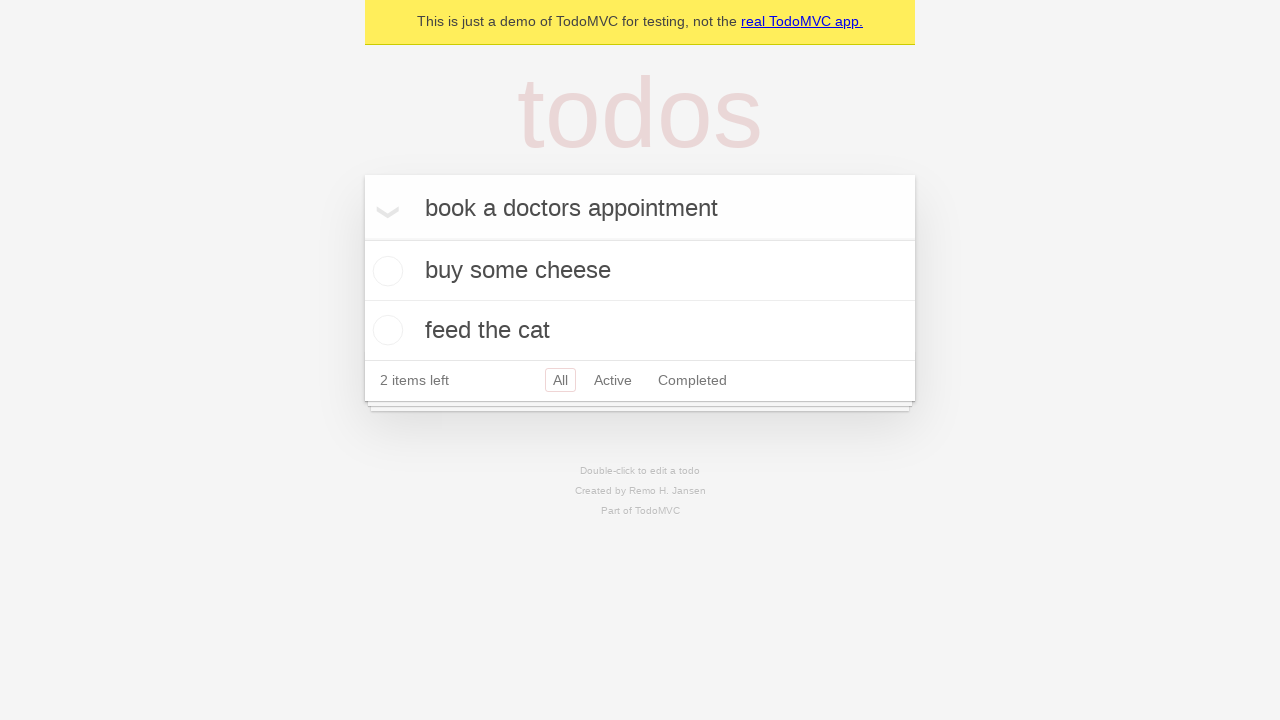

Pressed Enter to create third todo on .new-todo
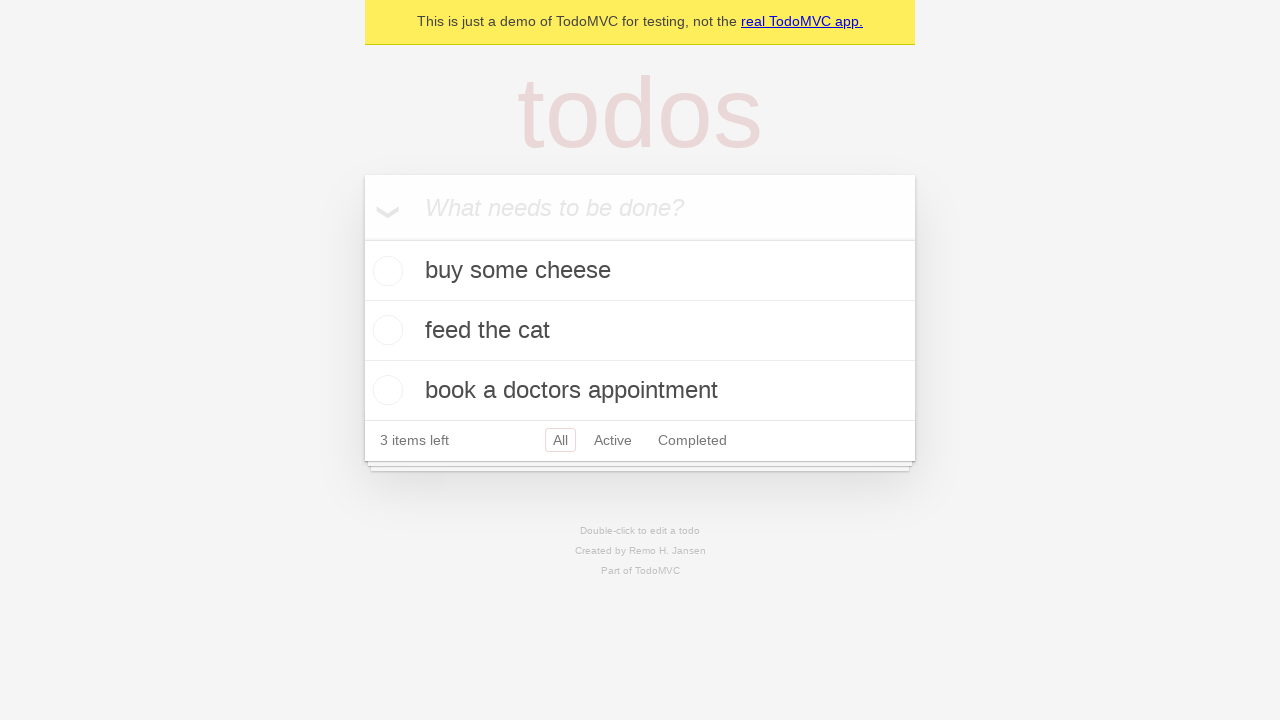

Waited for third todo item to appear in list
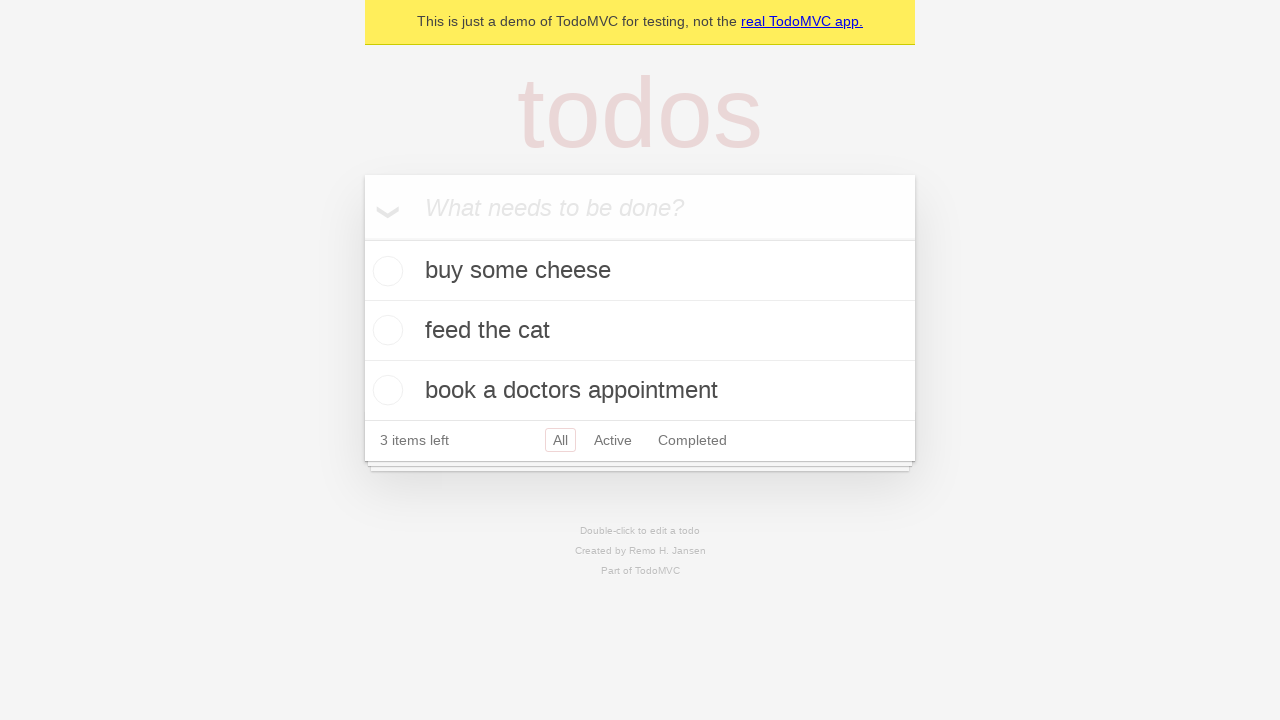

Double-clicked second todo to enter edit mode at (640, 331) on .todo-list li >> nth=1
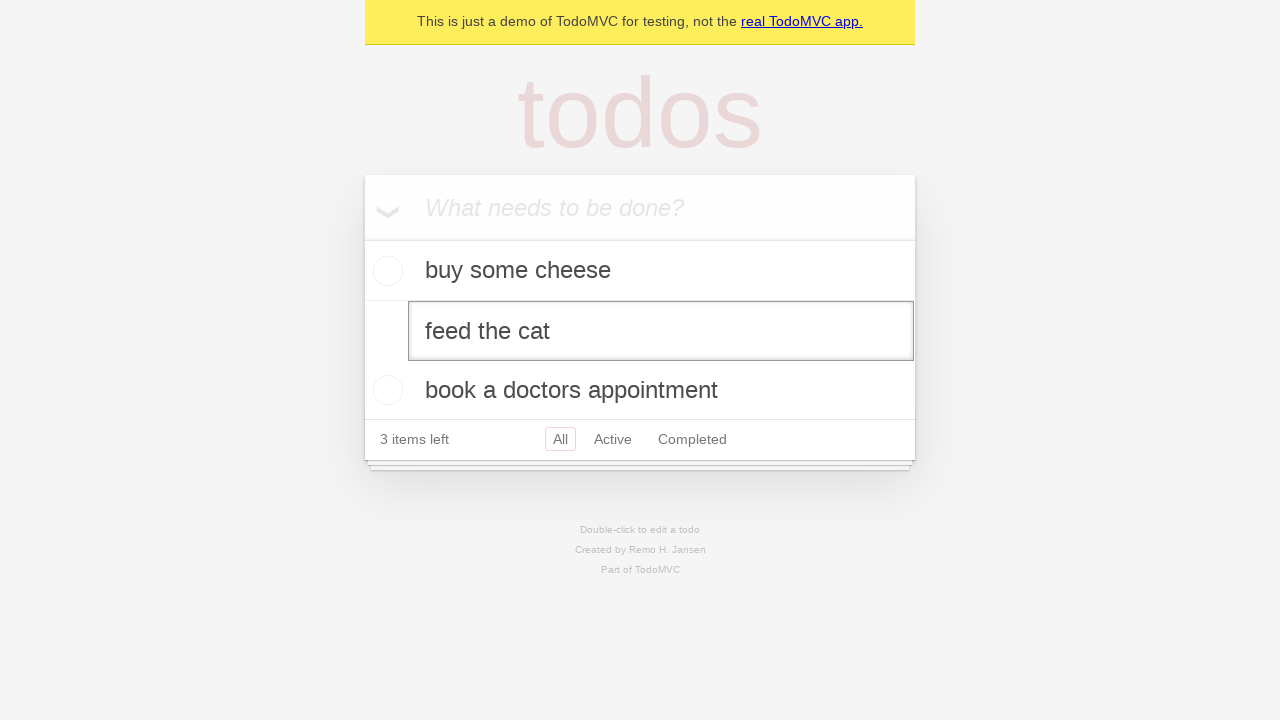

Changed second todo text to 'buy some sausages' in edit field on .todo-list li >> nth=1 >> .edit
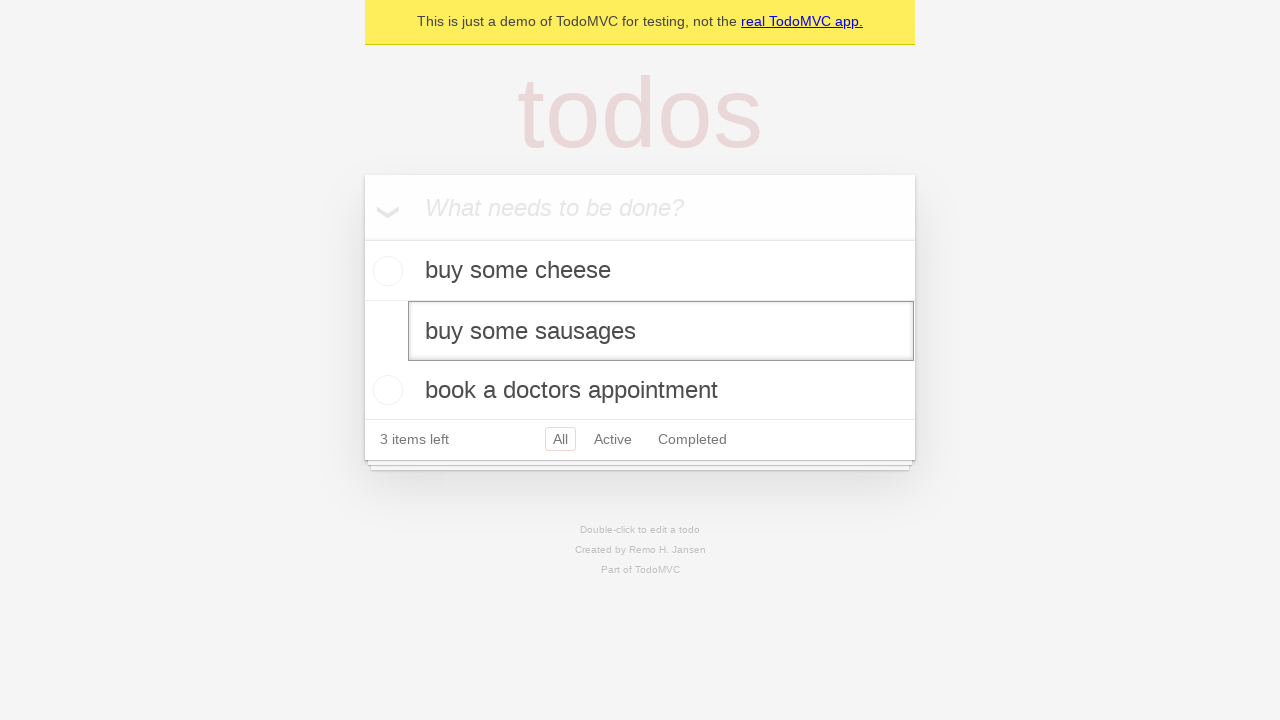

Dispatched blur event to save edit on second todo
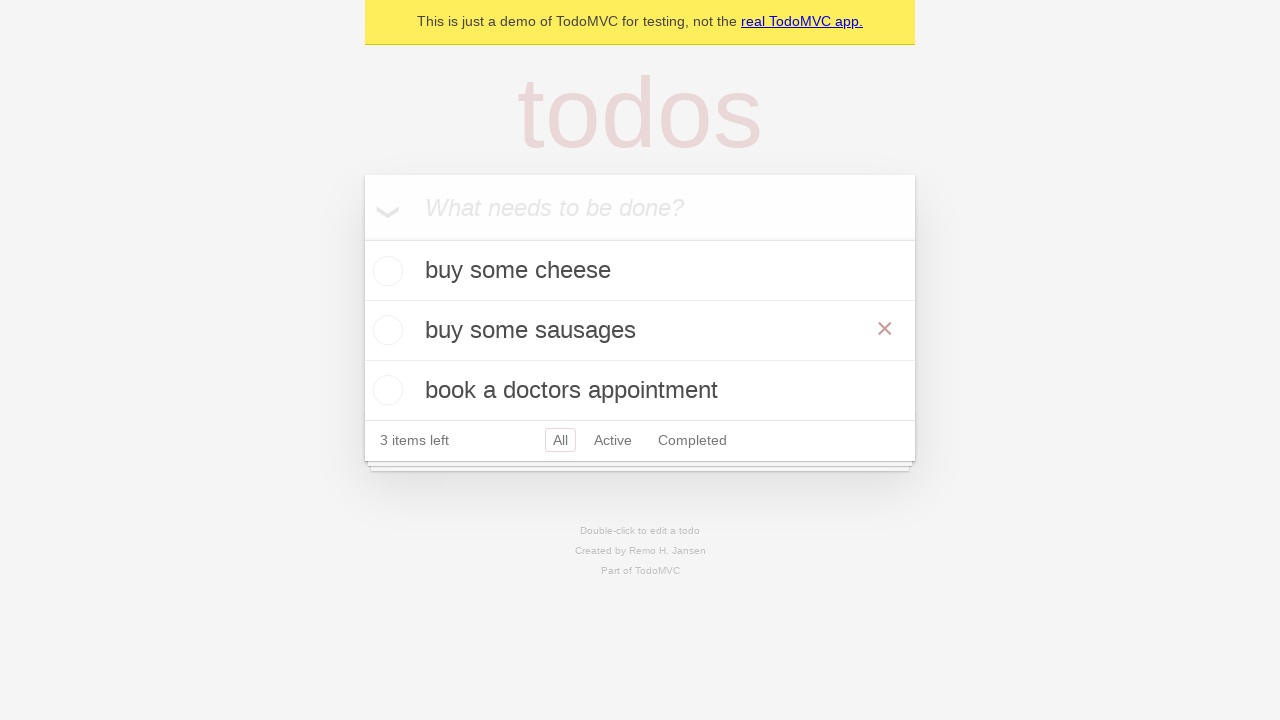

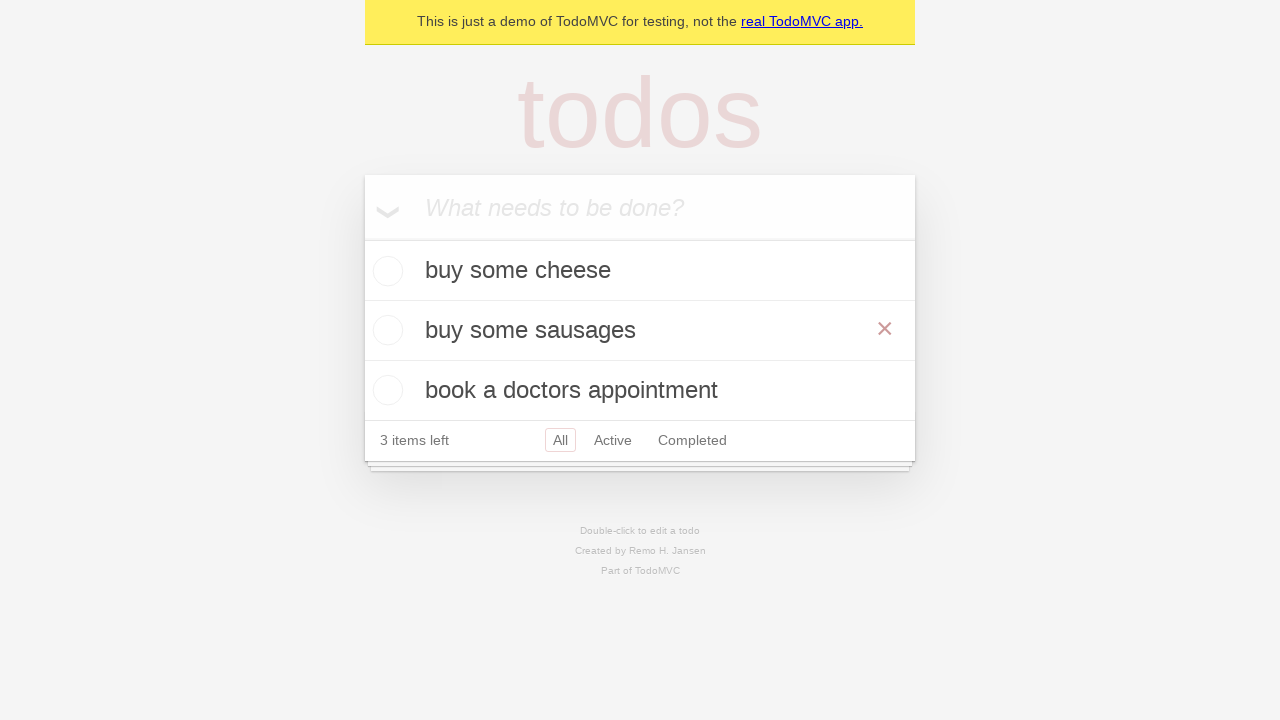